Tests JavaScript alert handling by triggering an alert and accepting it

Starting URL: http://www.w3schools.com/js/tryit.asp?filename=tryjs_alert

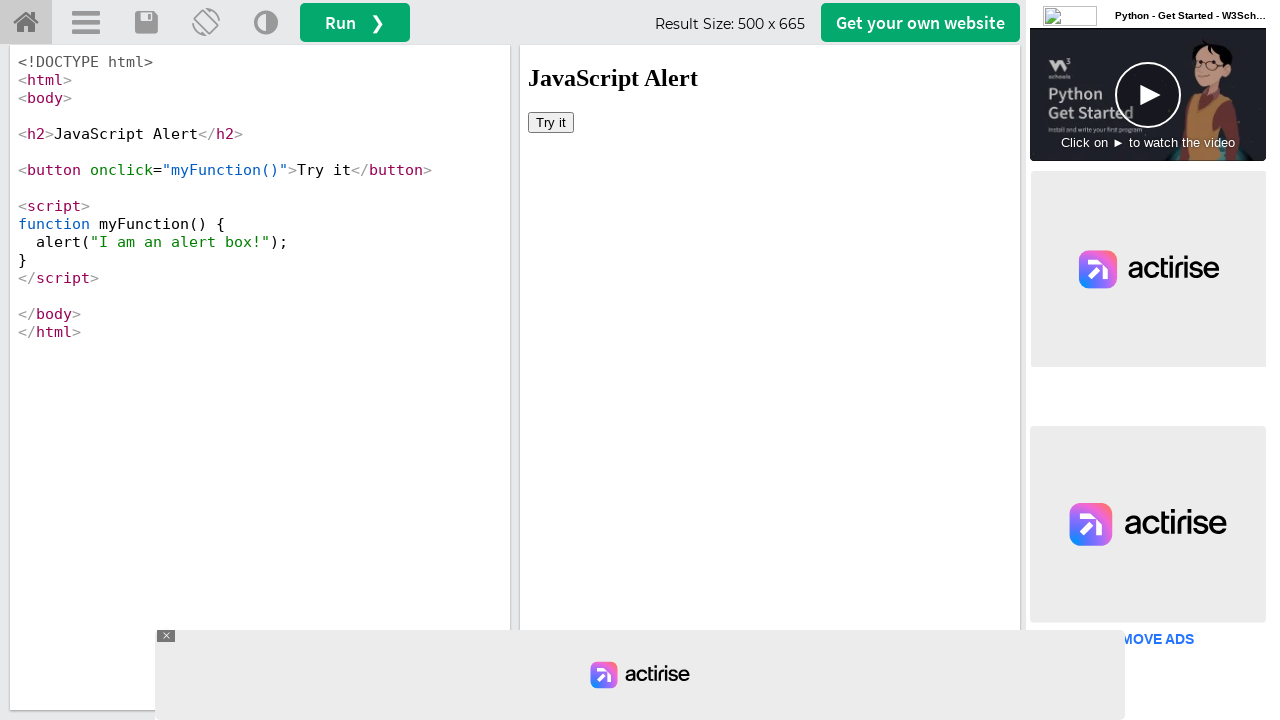

Located iframe with name 'iframeResult'
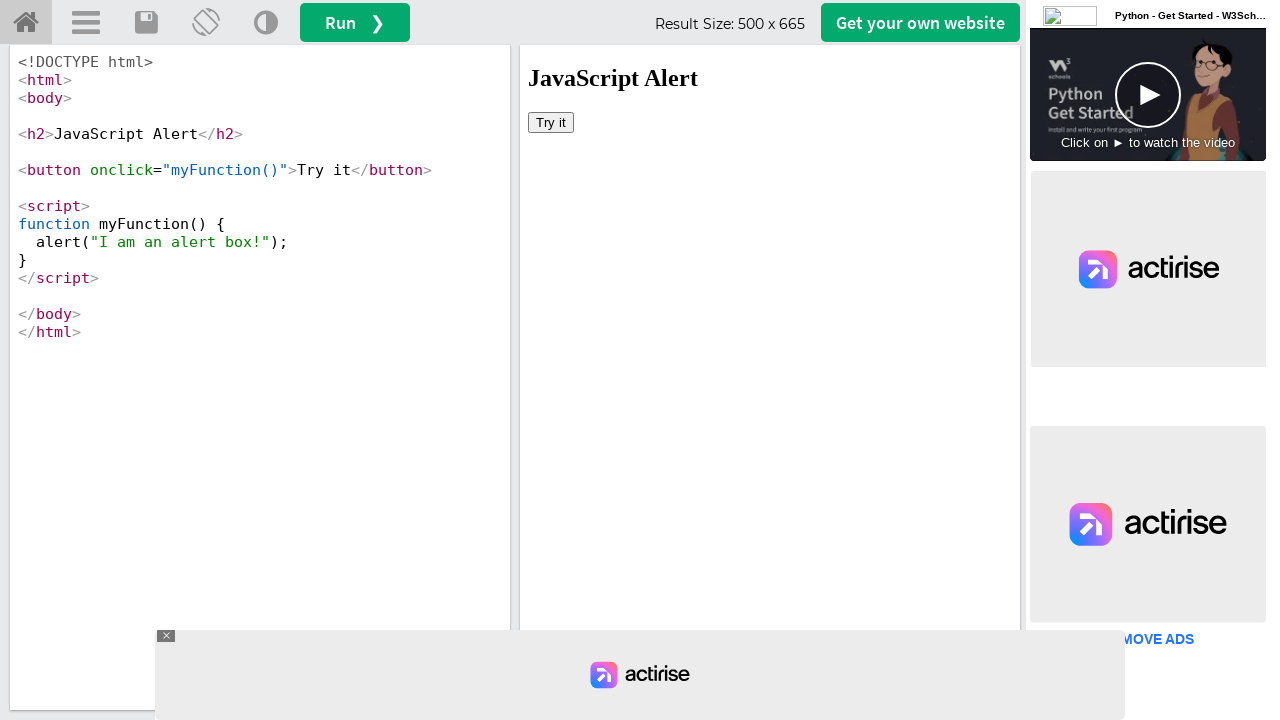

Clicked button to trigger JavaScript alert at (551, 122) on iframe[name='iframeResult'] >> internal:control=enter-frame >> html>body>button
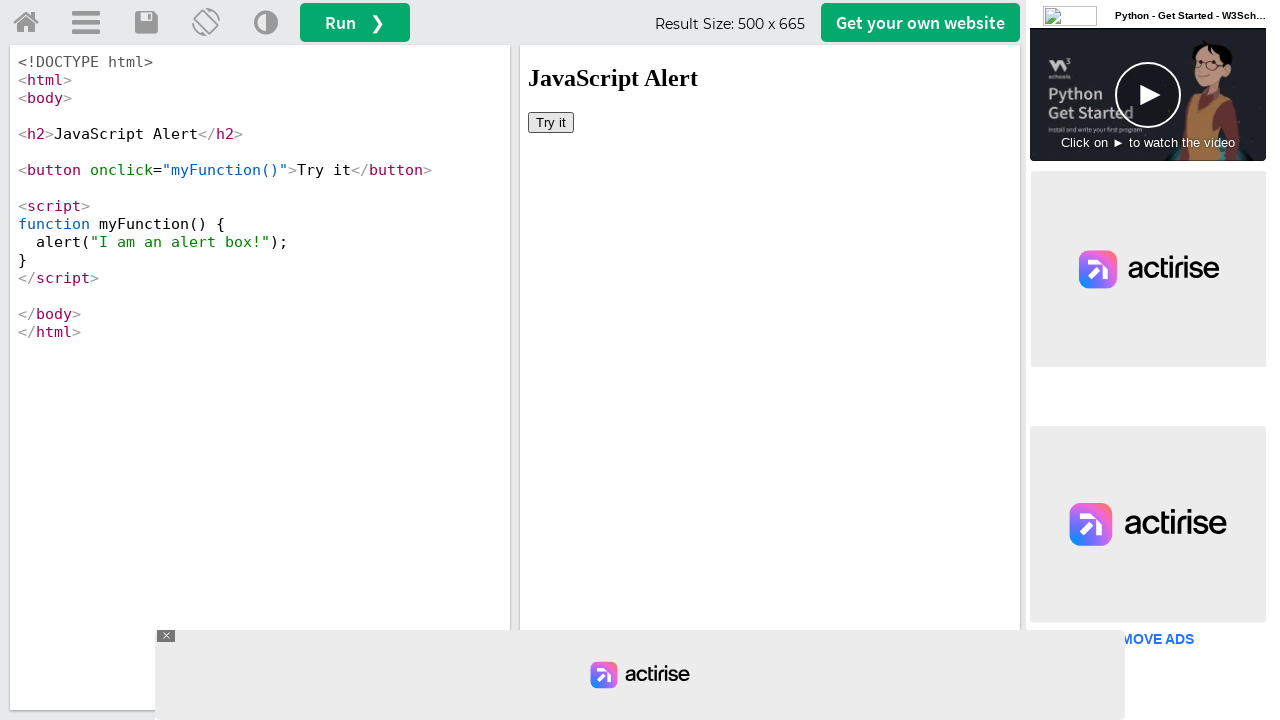

Set up dialog handler to accept alerts
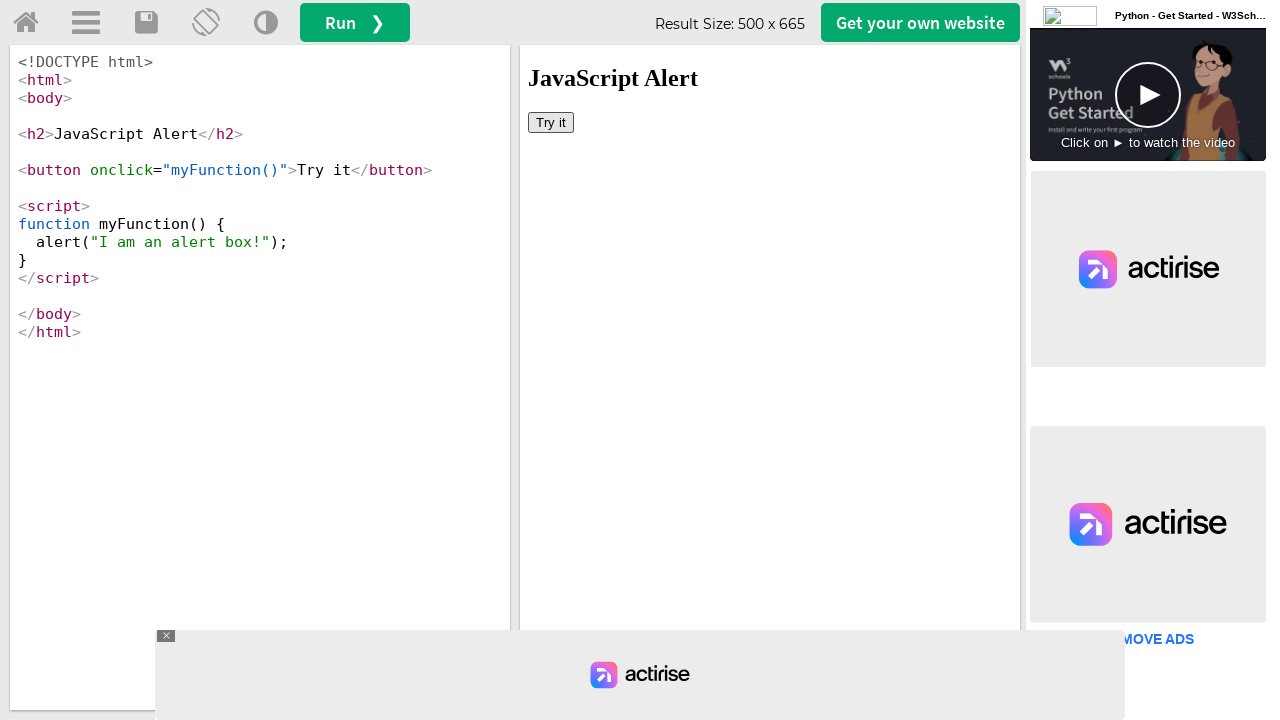

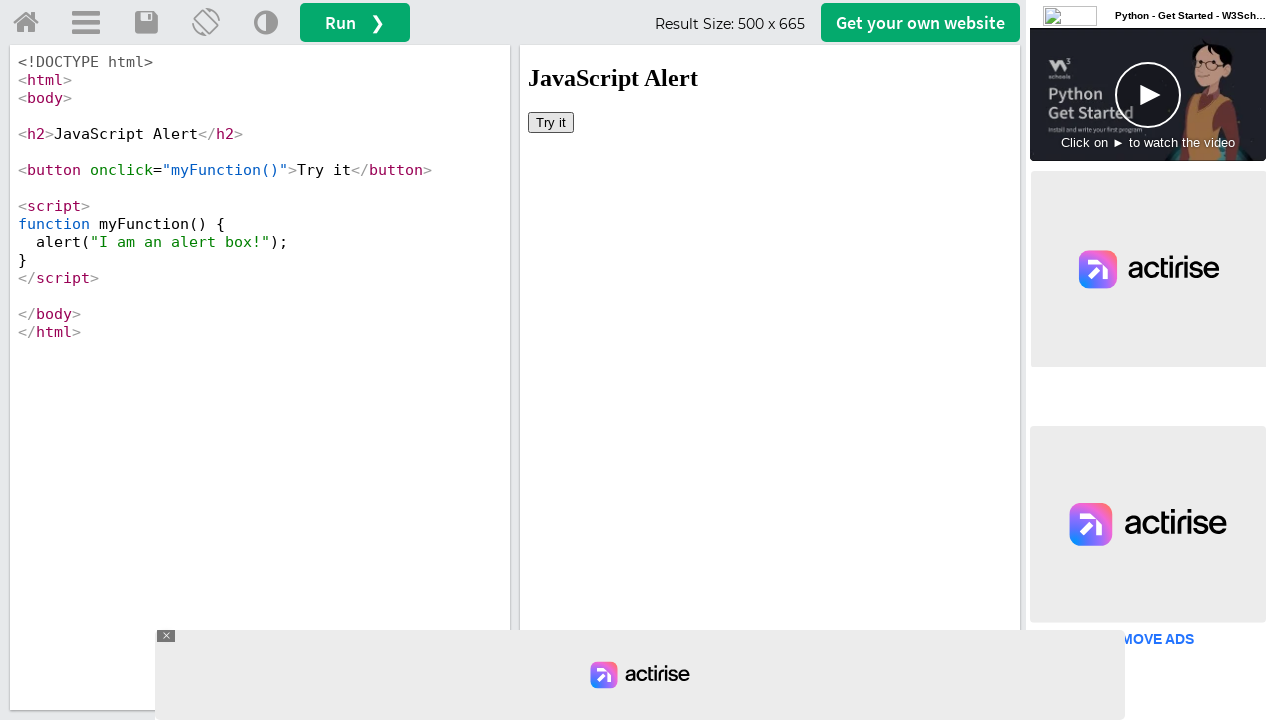